Tests that search does not accept author surname with special symbols

Starting URL: https://www.sharelane.com/cgi-bin/main.py

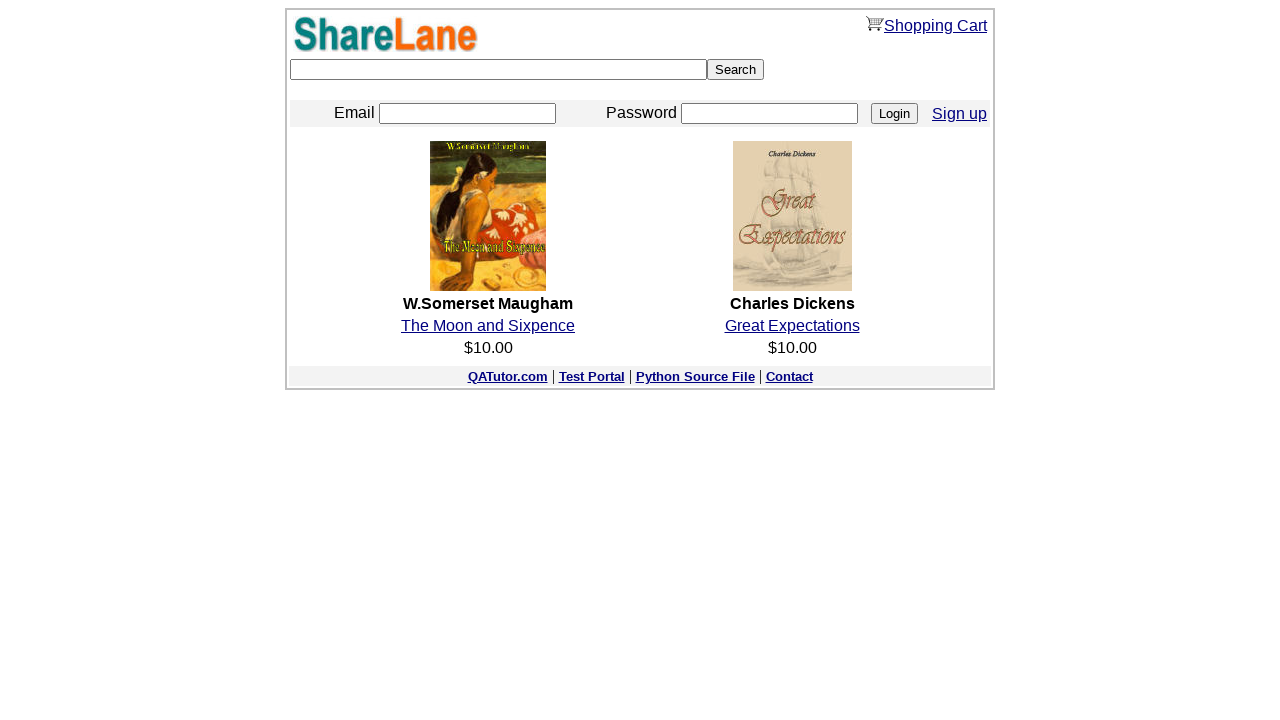

Filled search box with author surname containing special symbols '#@!Tw@in#' on [type=text]
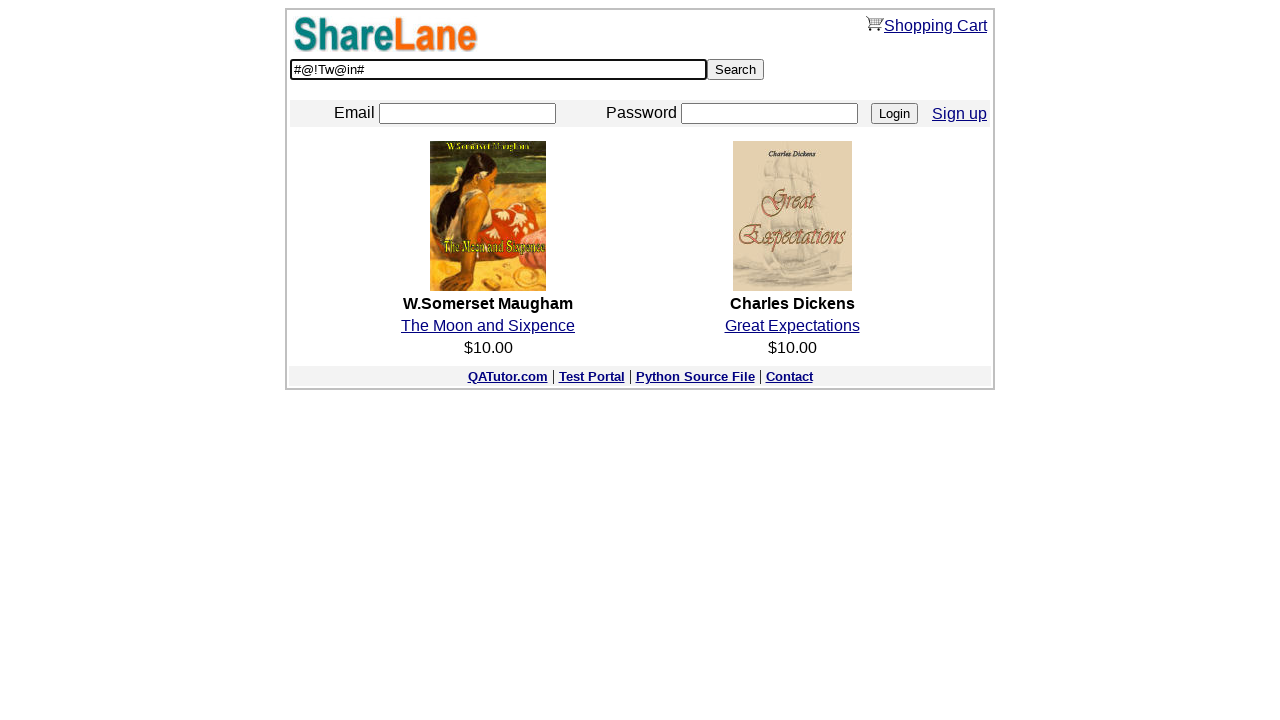

Clicked search button at (736, 70) on [value=Search]
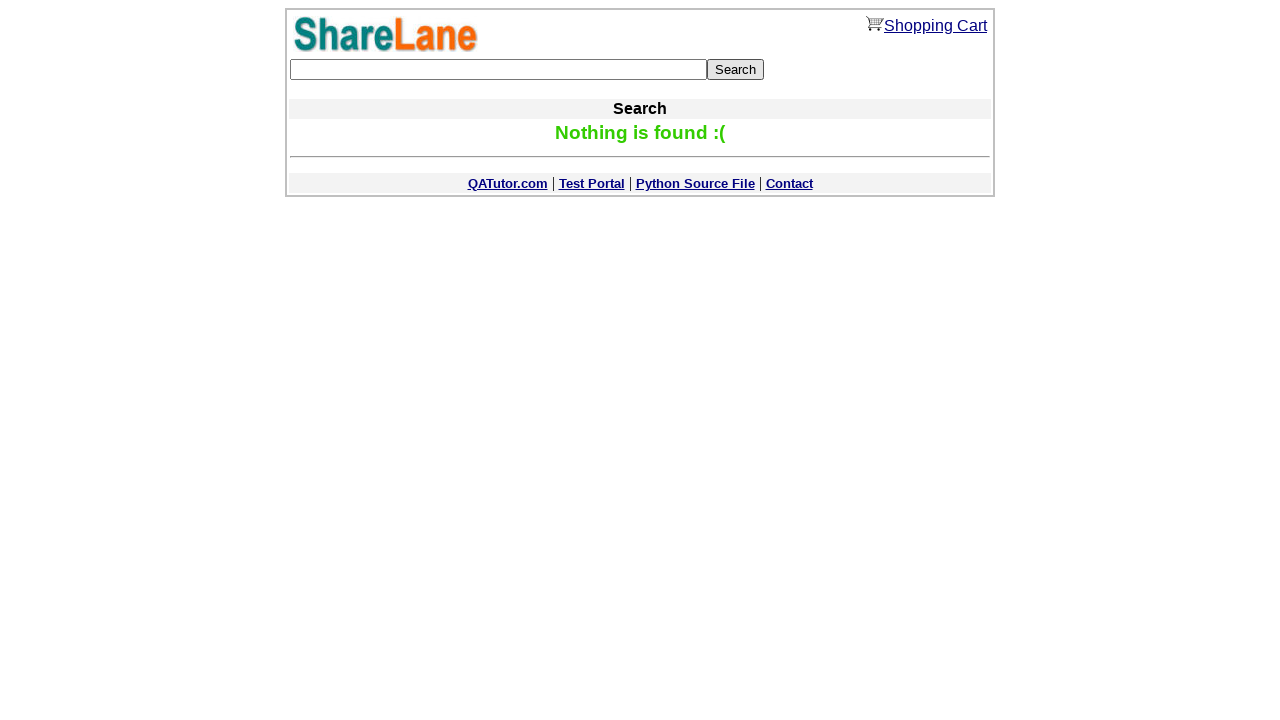

Confirmation message appeared indicating search rejected special symbols in author surname
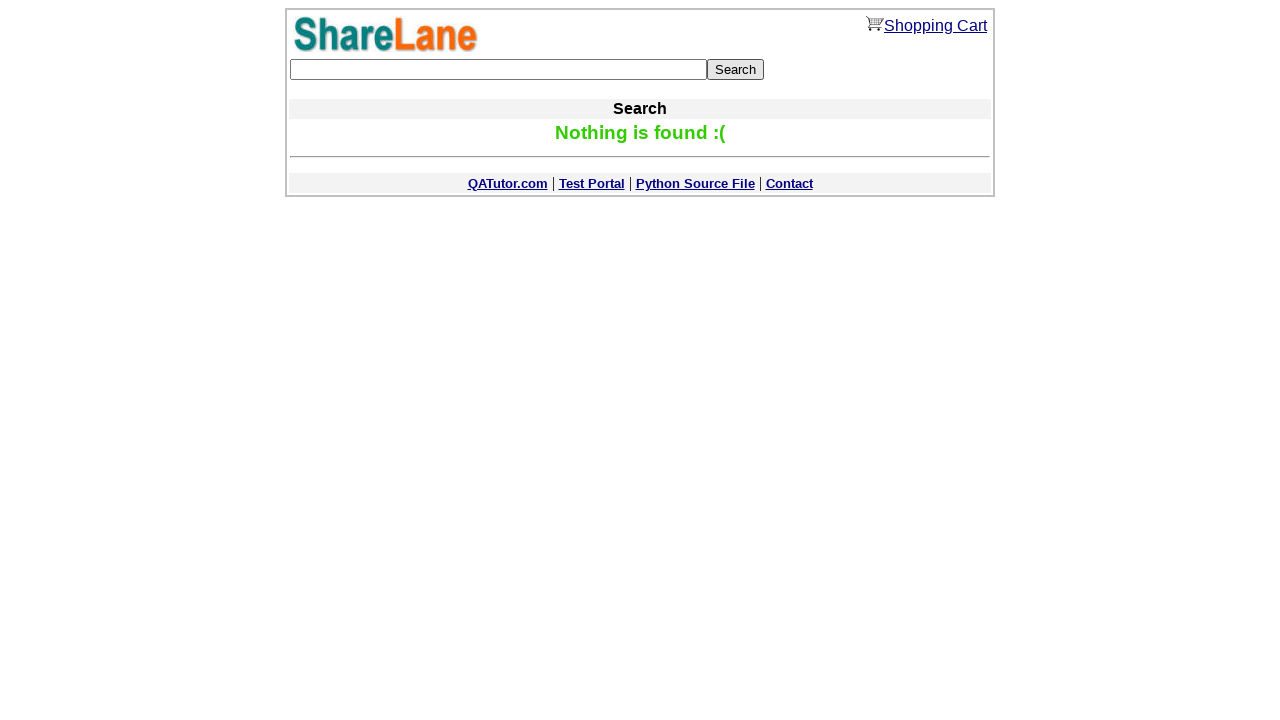

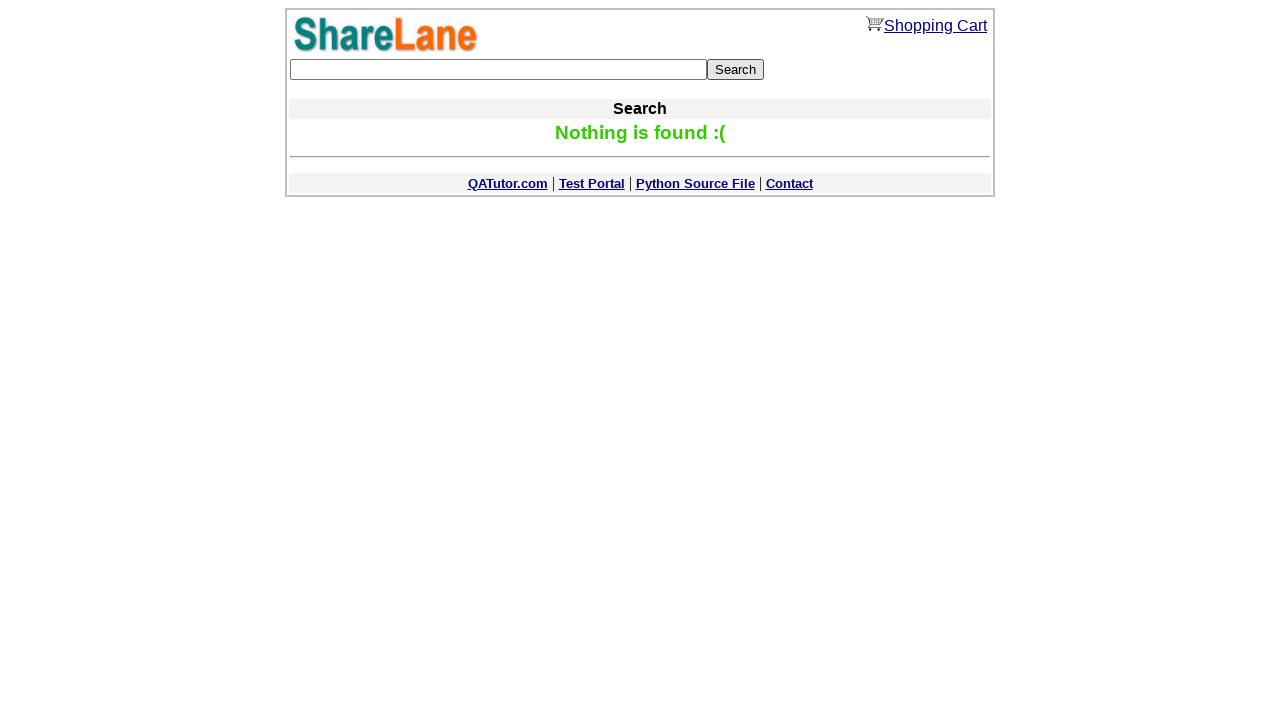